Tests autocomplete functionality by typing partial text, selecting from dropdown suggestions, and verifying the selection

Starting URL: https://testcenter.techproeducation.com/index.php?page=autocomplete

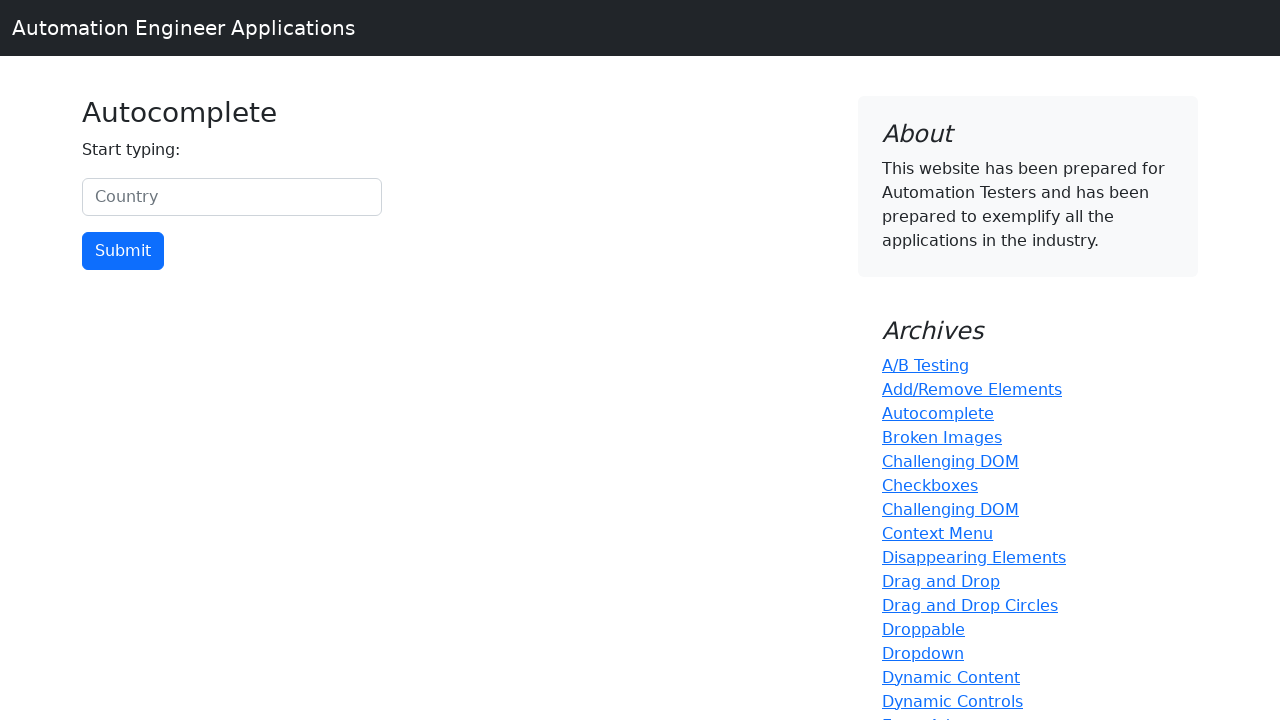

Filled autocomplete field with partial country name 'uni' on #myCountry
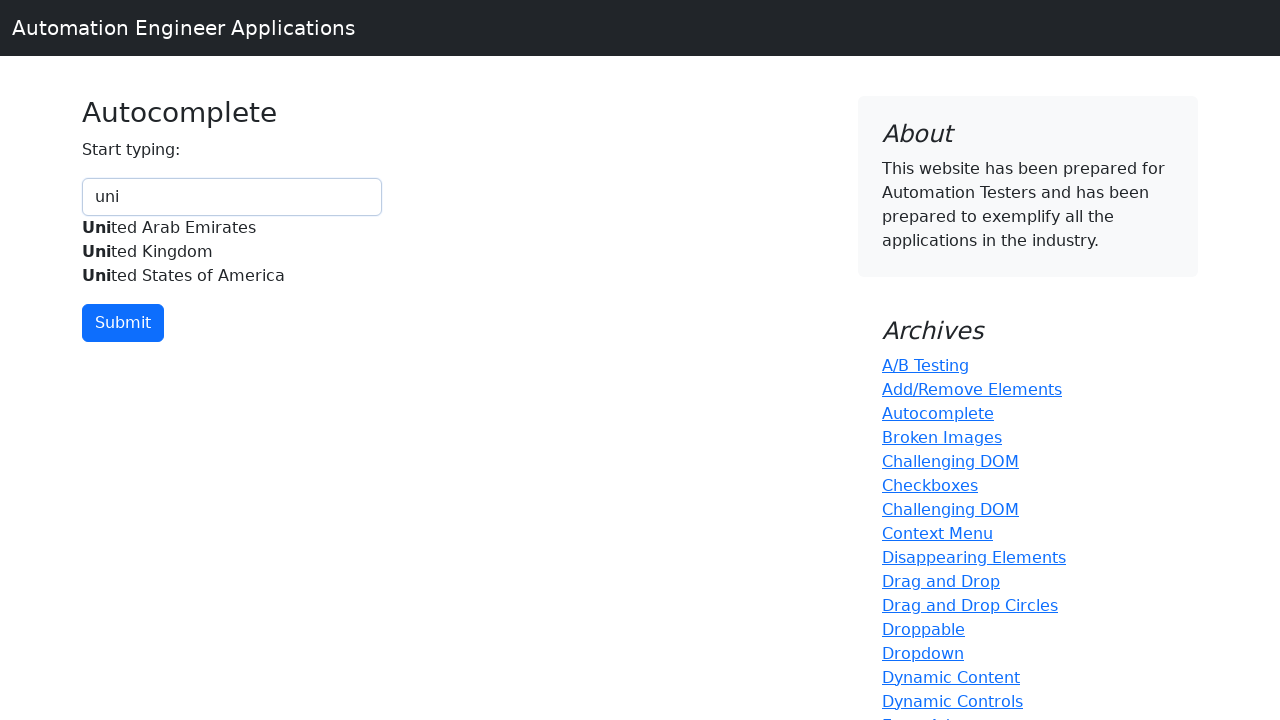

Selected 'United Kingdom' from autocomplete dropdown at (232, 252) on div#myCountryautocomplete-list div:has-text('United Kingdom')
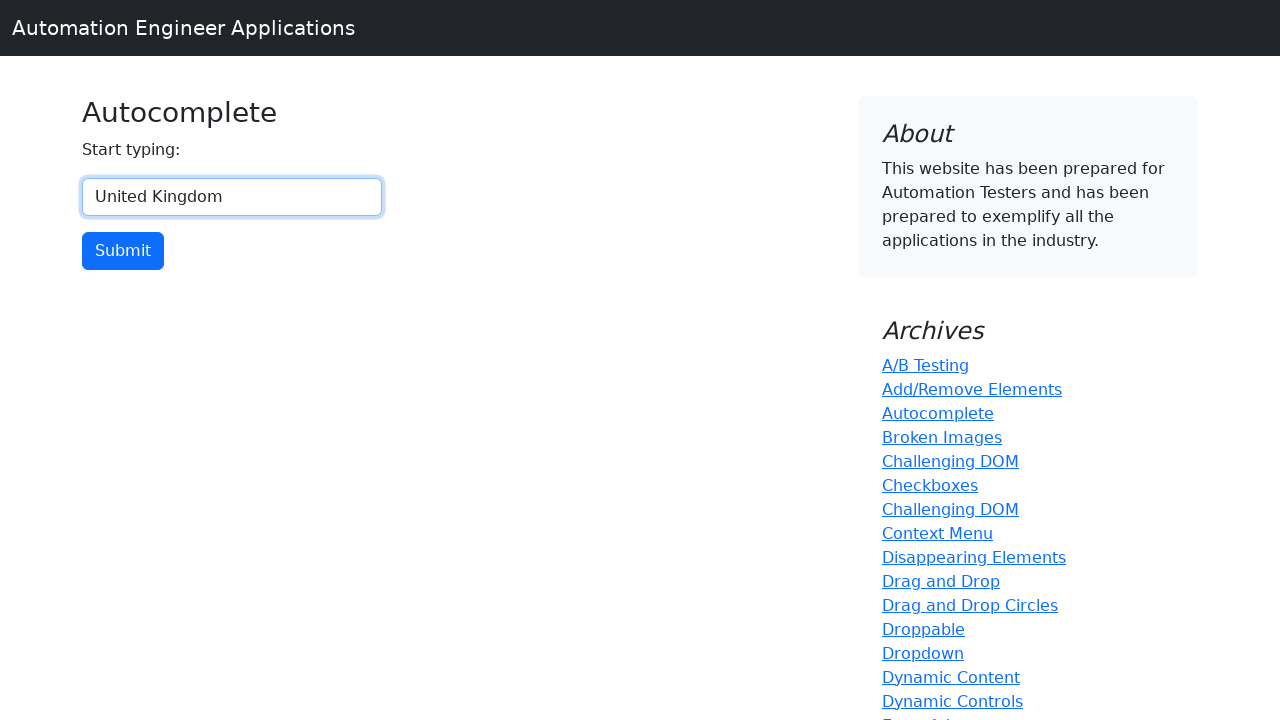

Clicked the submit button at (123, 251) on input[type='button']
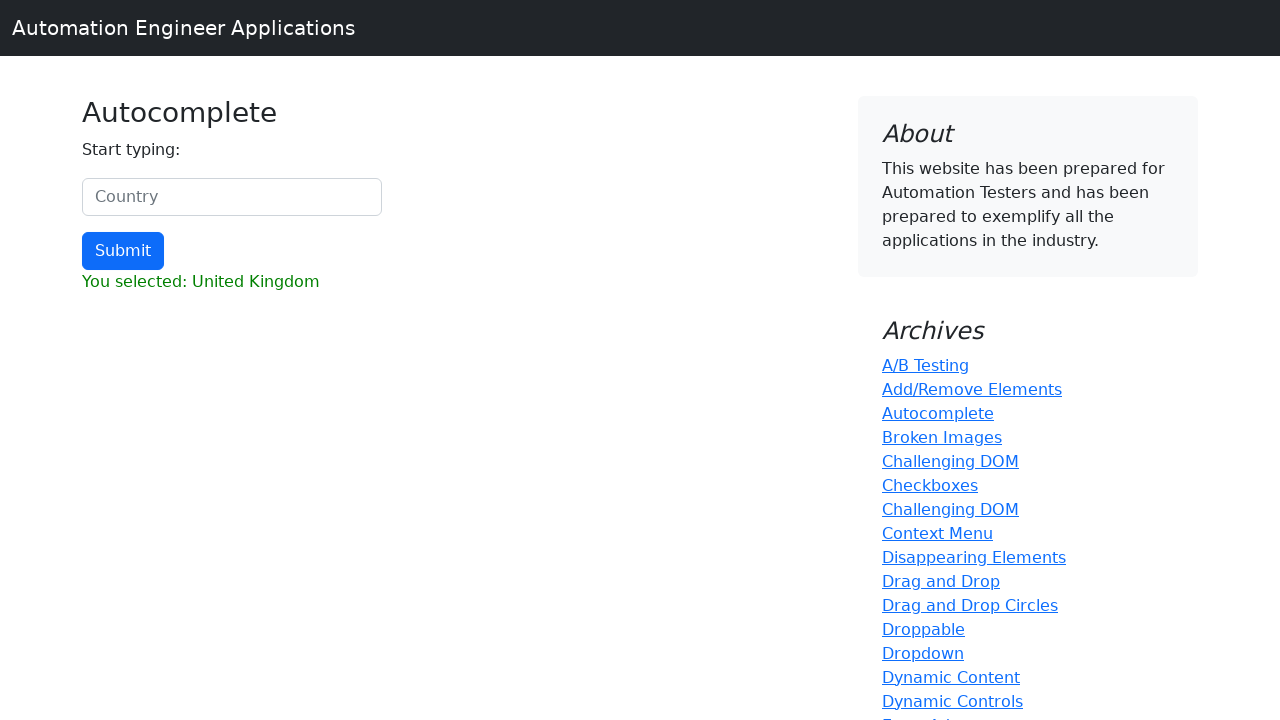

Verified result text shows 'You selected: United Kingdom'
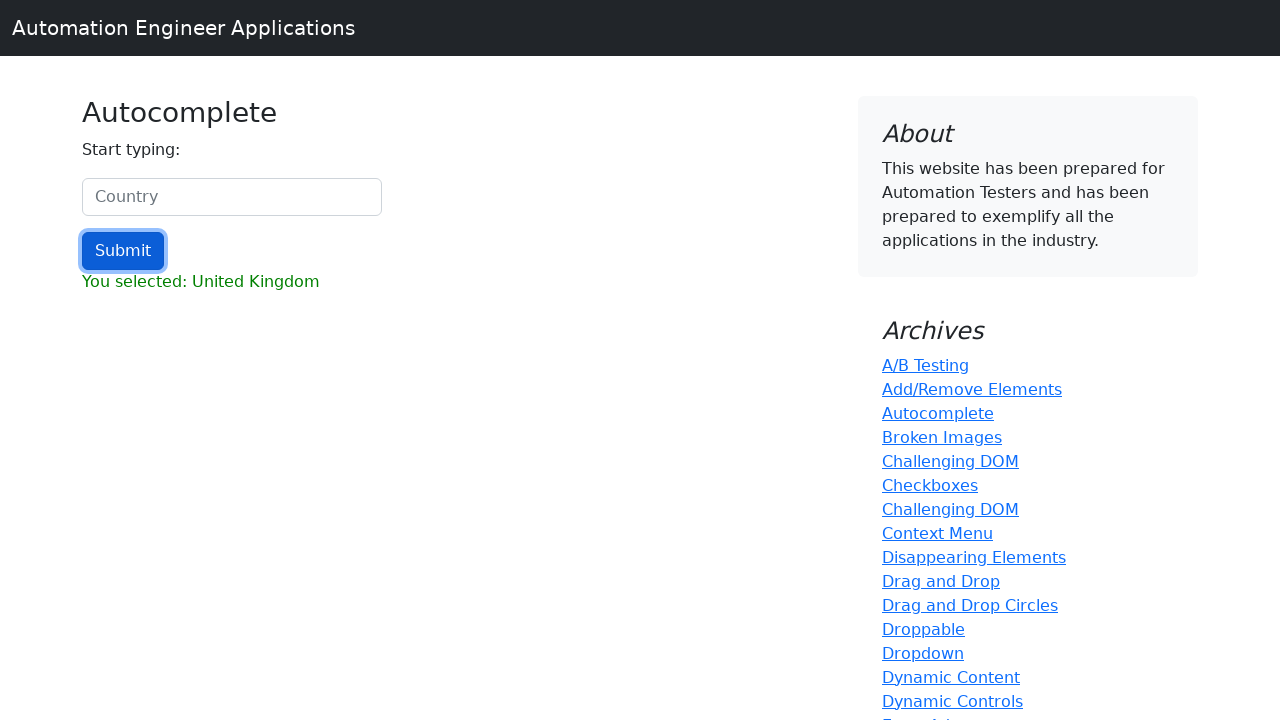

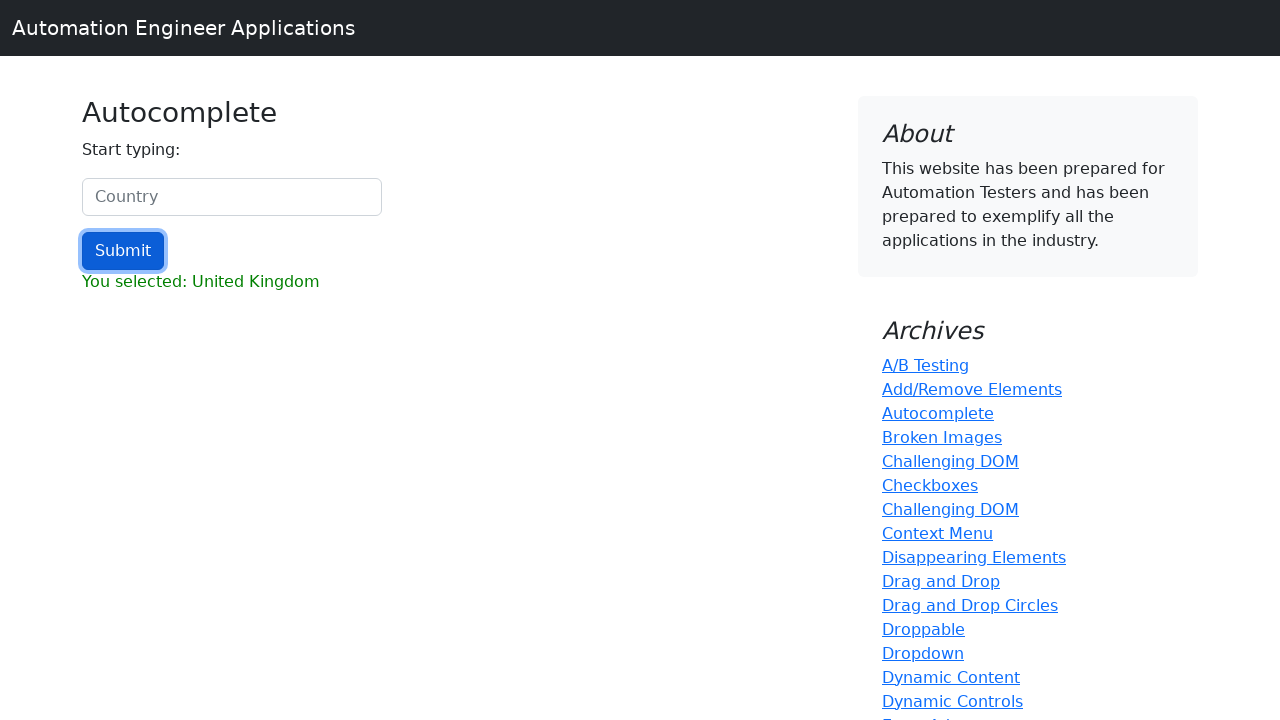